Tests click and hold functionality by selecting a block of consecutive numbers (1-4) in a jQuery selectable grid using drag selection

Starting URL: https://automationfc.github.io/jquery-selectable/

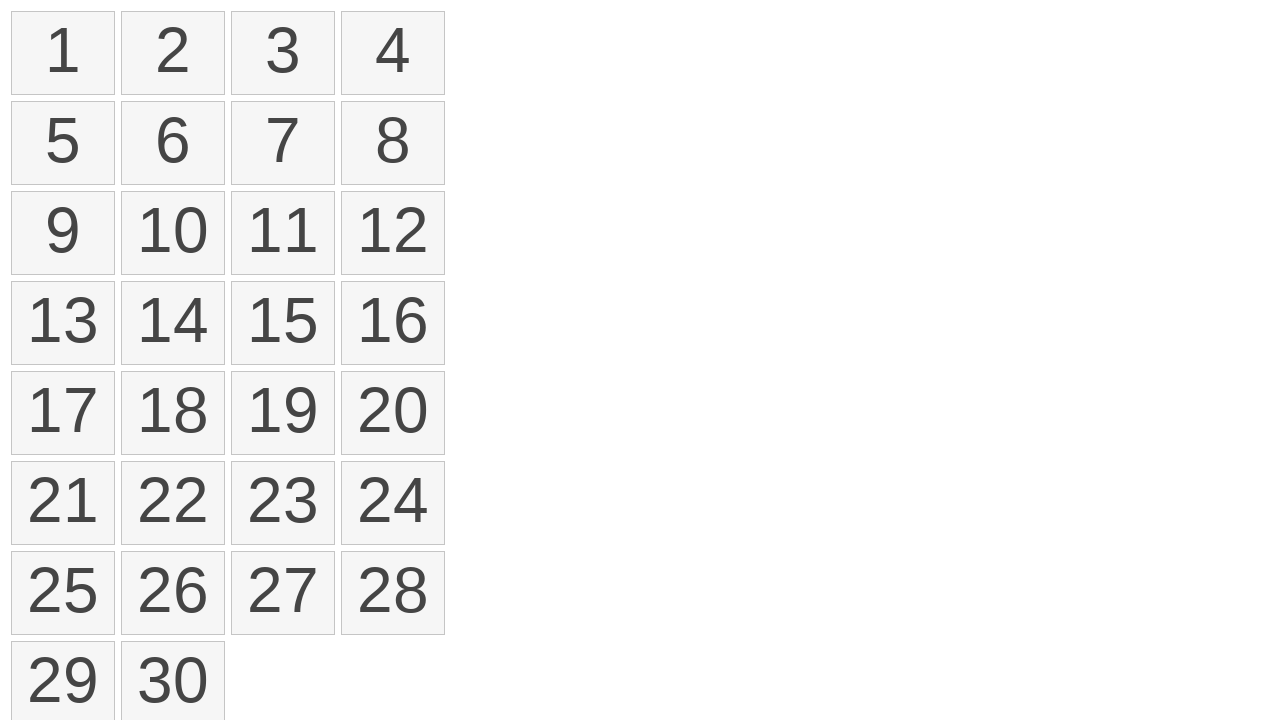

Waited for jQuery selectable grid to load
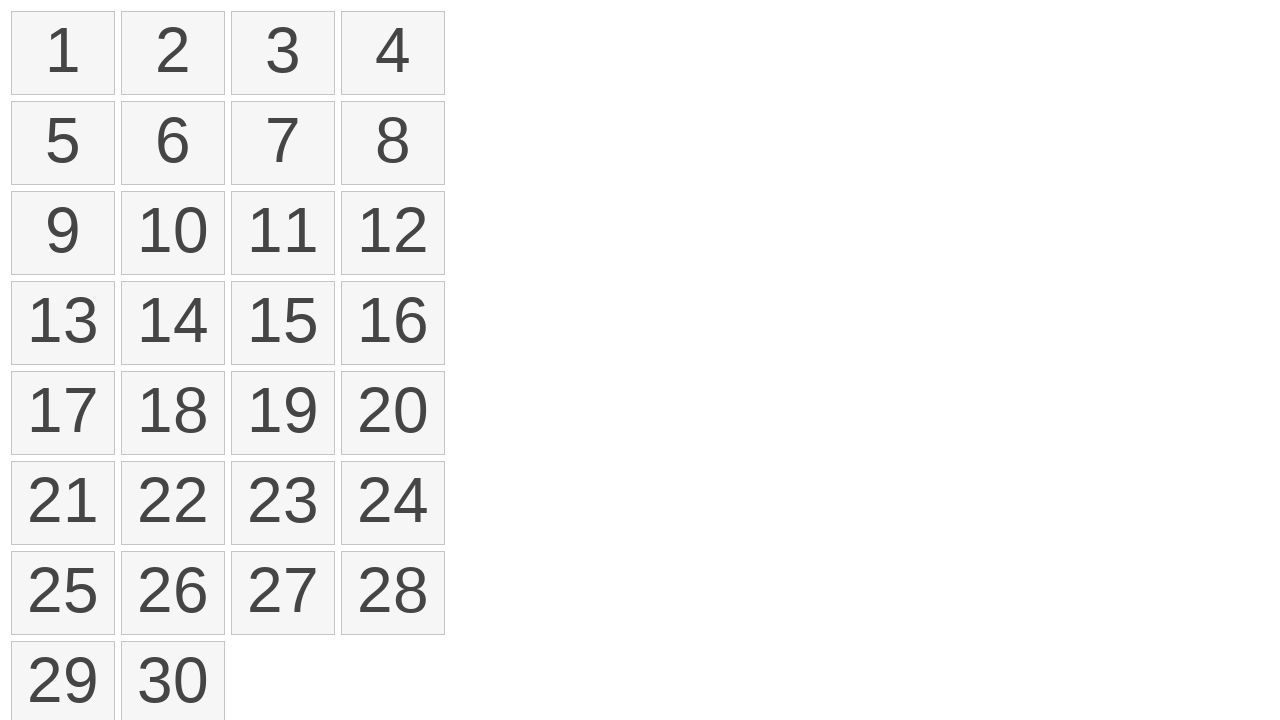

Located all number elements in the selectable grid
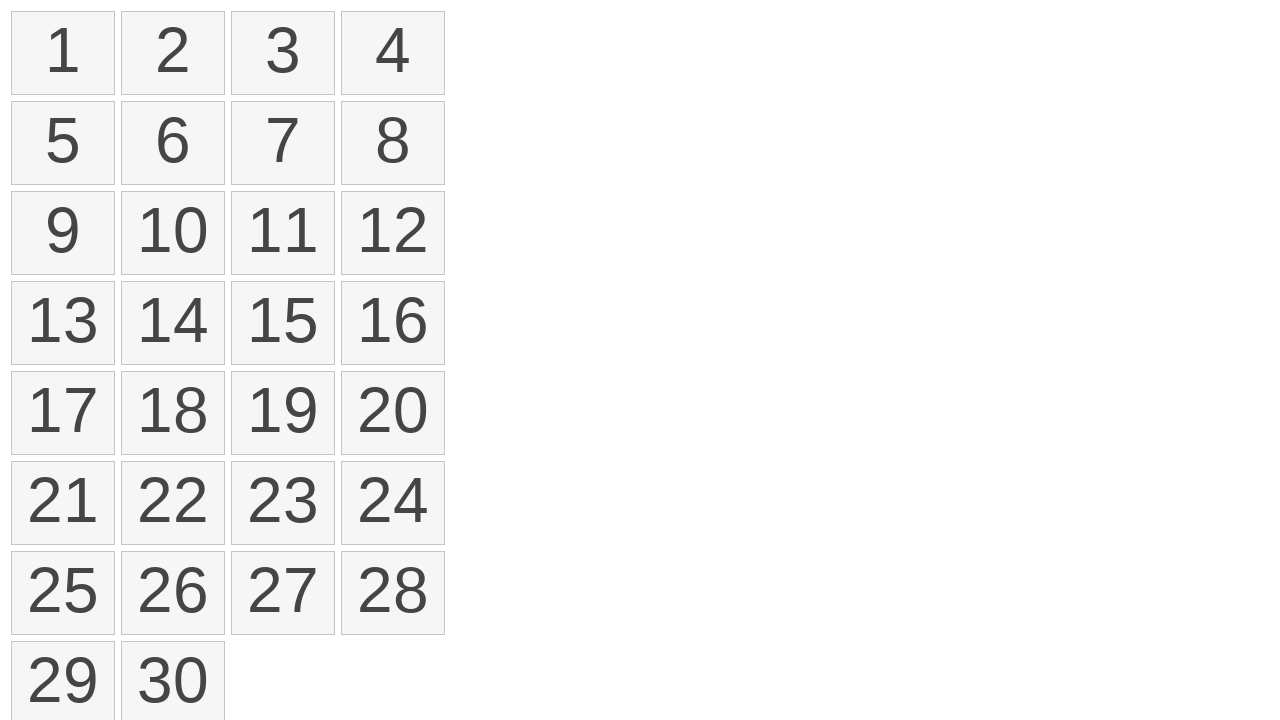

Selected first element reference
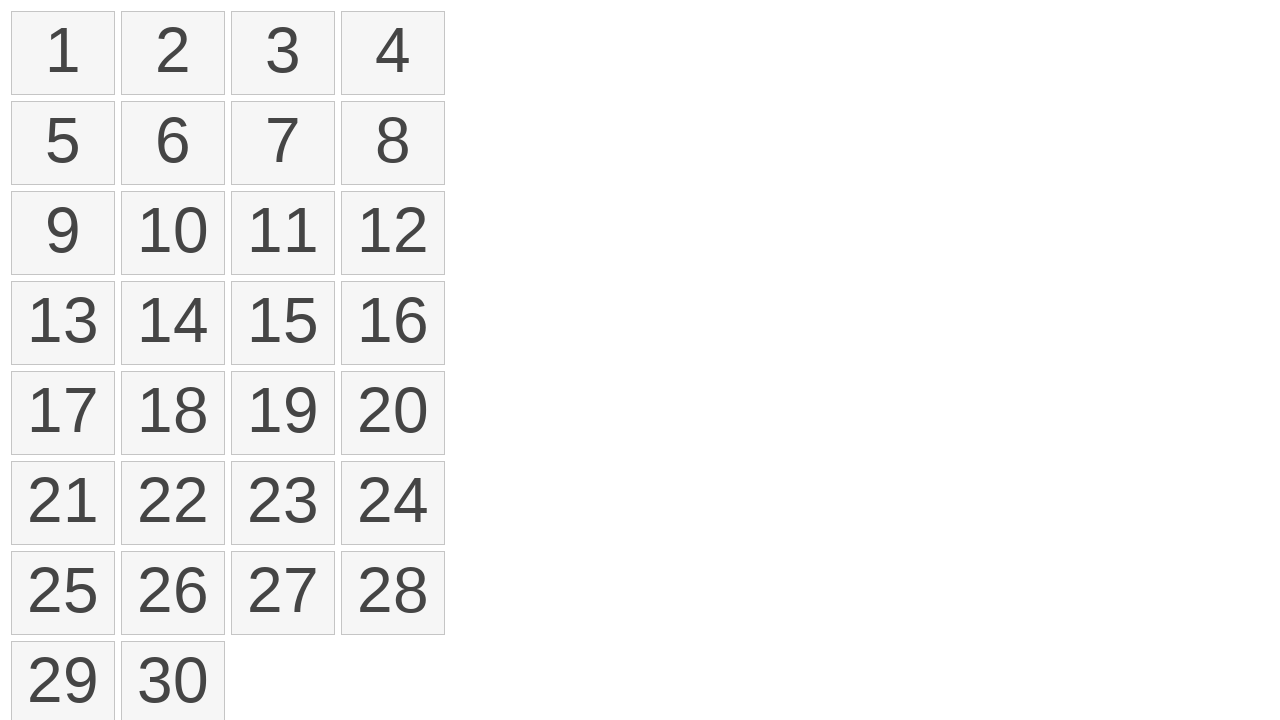

Selected fourth element reference
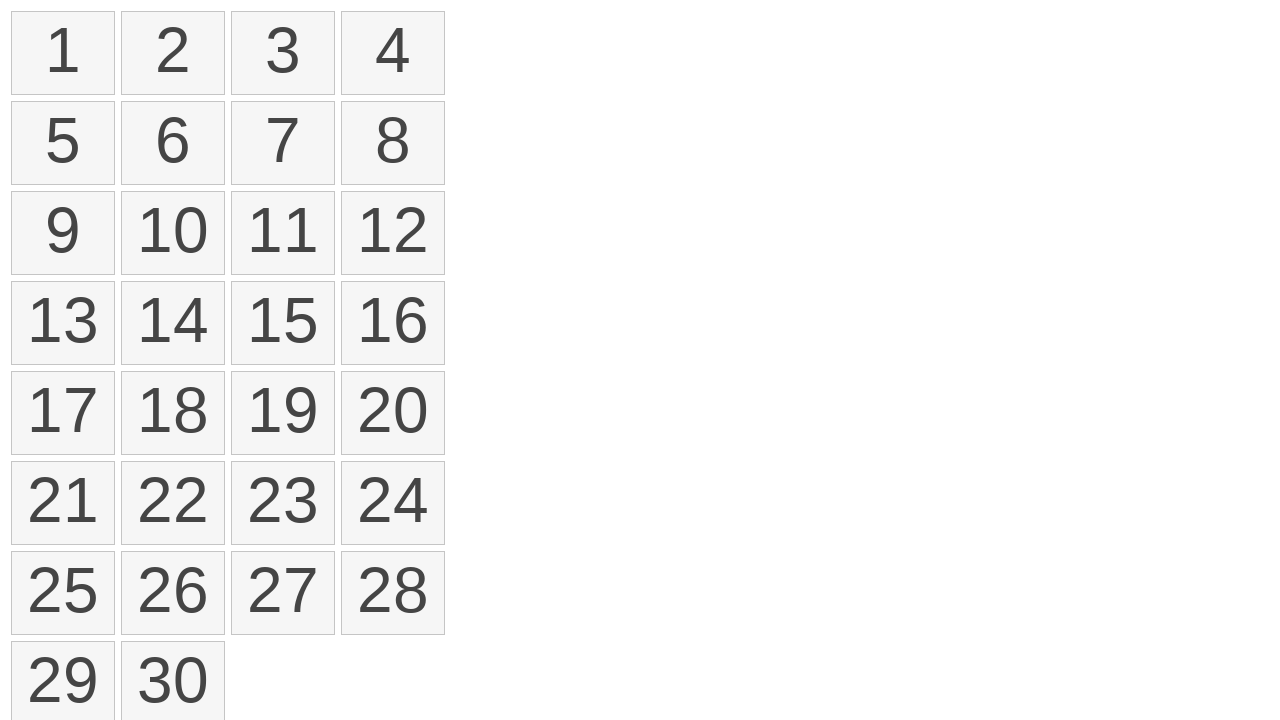

Retrieved bounding box coordinates for first element
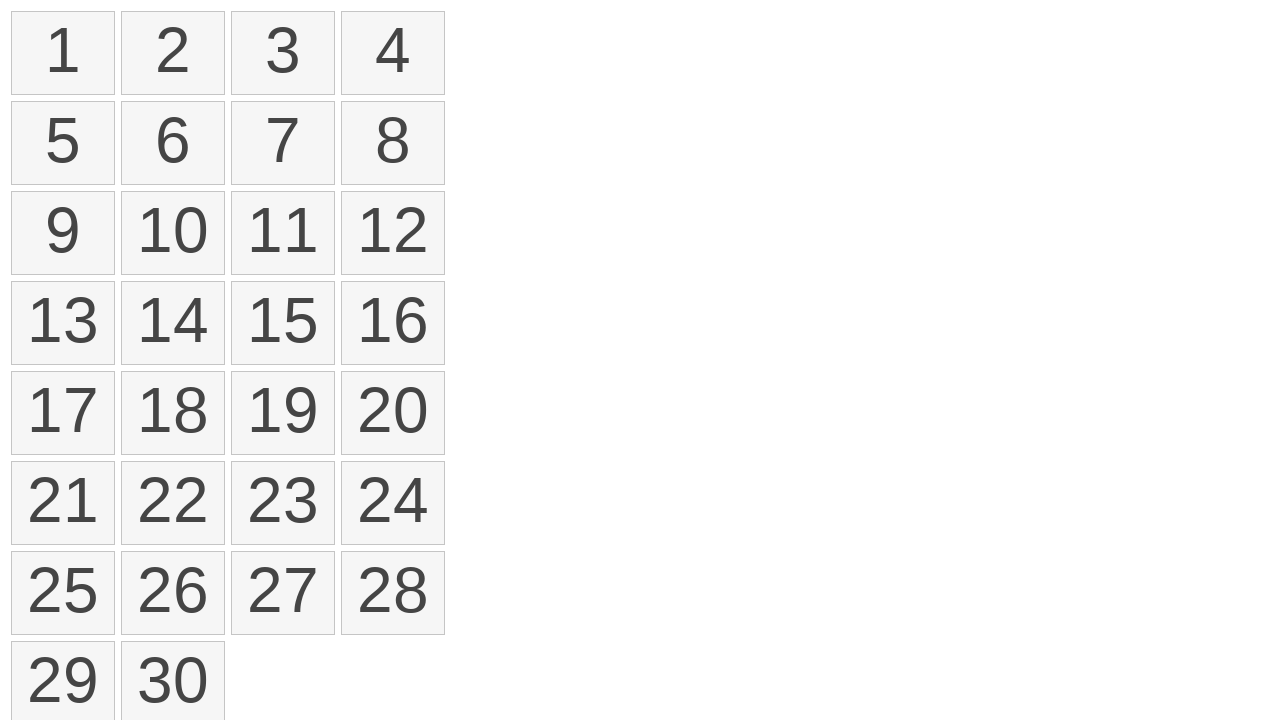

Retrieved bounding box coordinates for fourth element
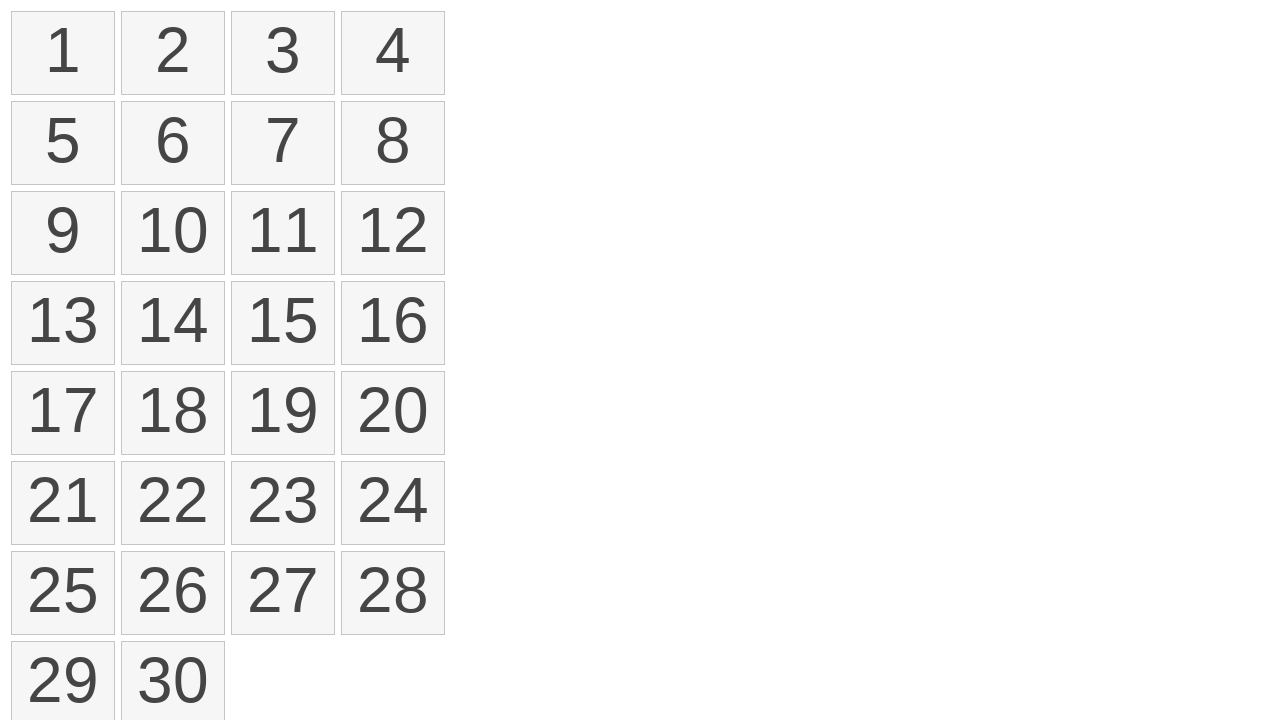

Moved mouse to center of first element (number 1) at (63, 53)
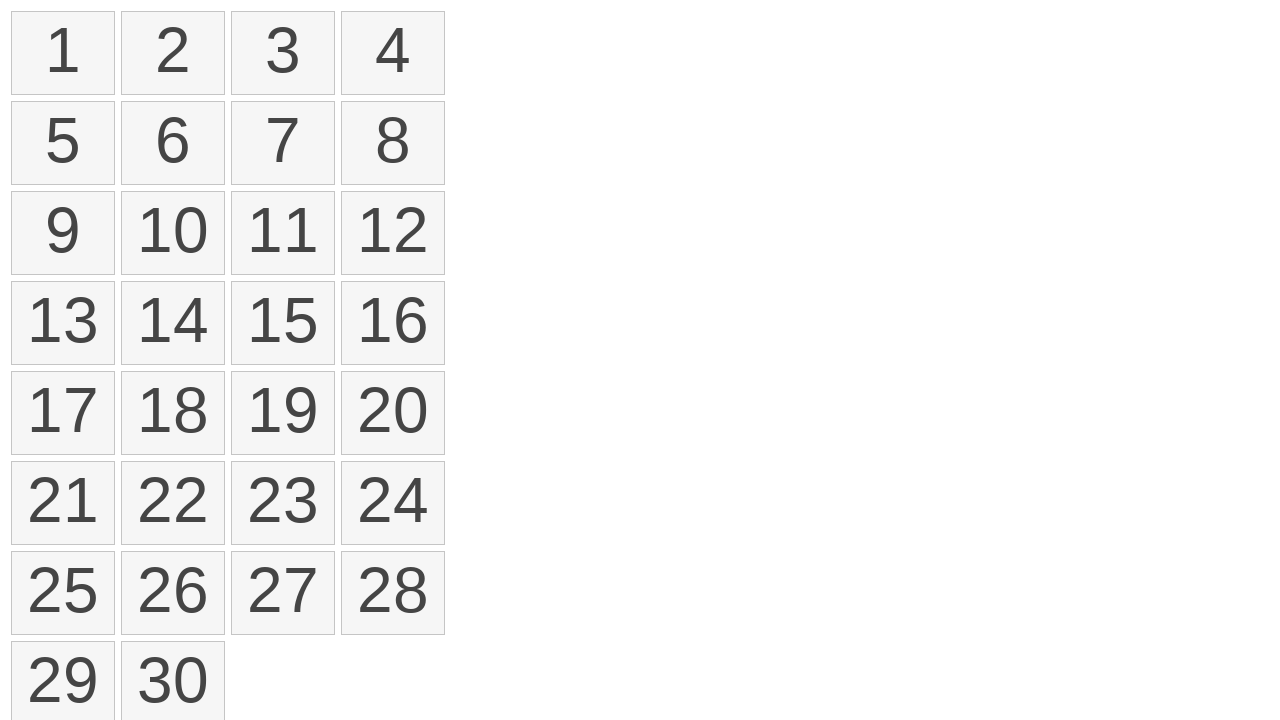

Pressed mouse button down to initiate drag at (63, 53)
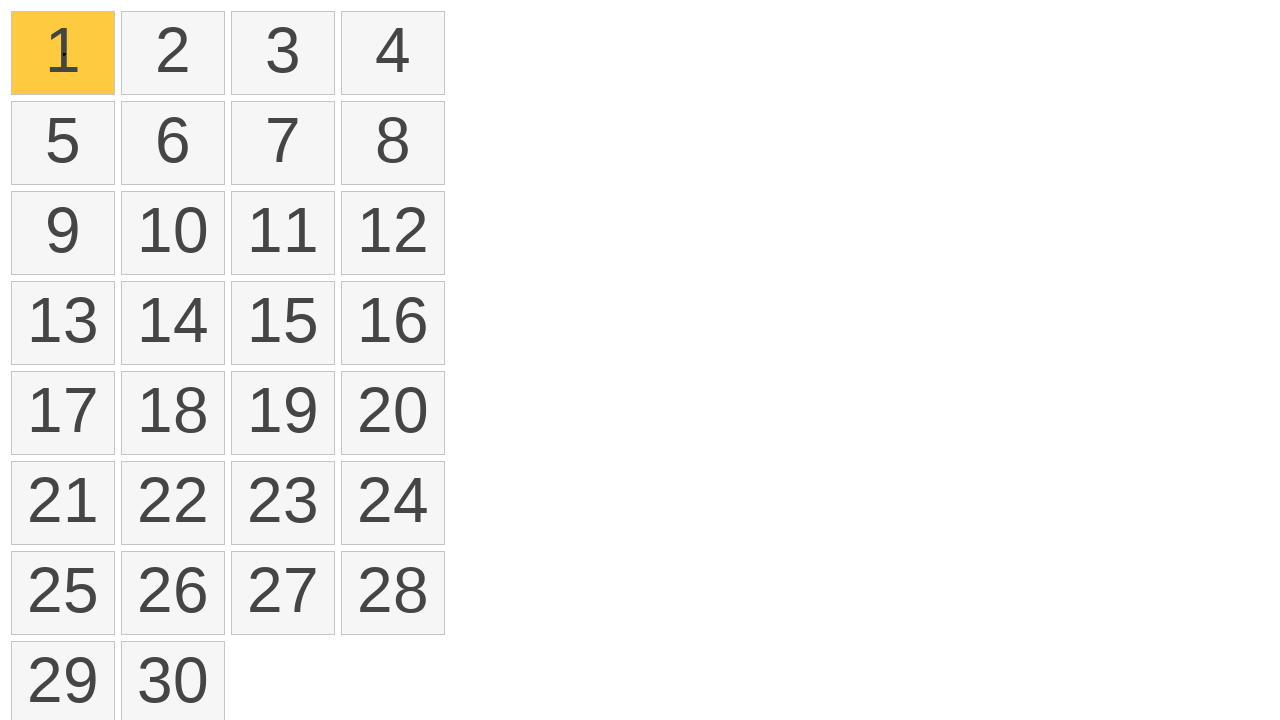

Dragged mouse to center of fourth element (number 4) at (393, 53)
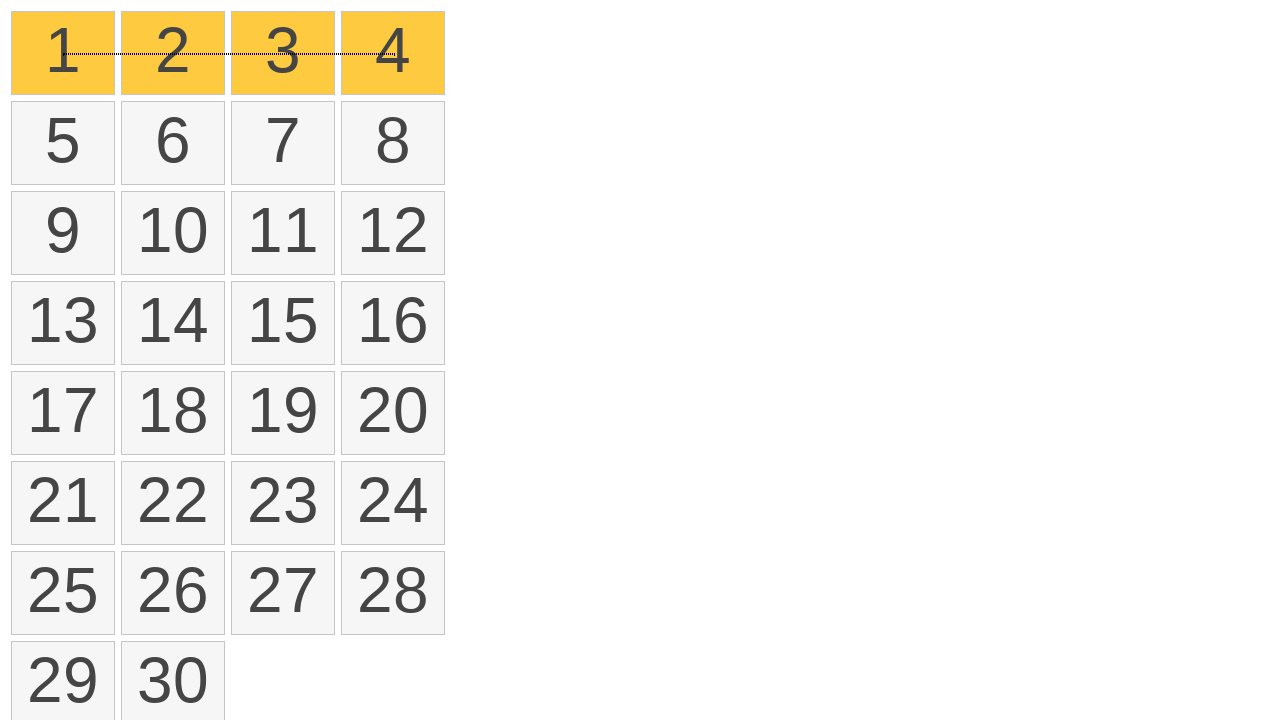

Released mouse button to complete block selection of elements 1-4 at (393, 53)
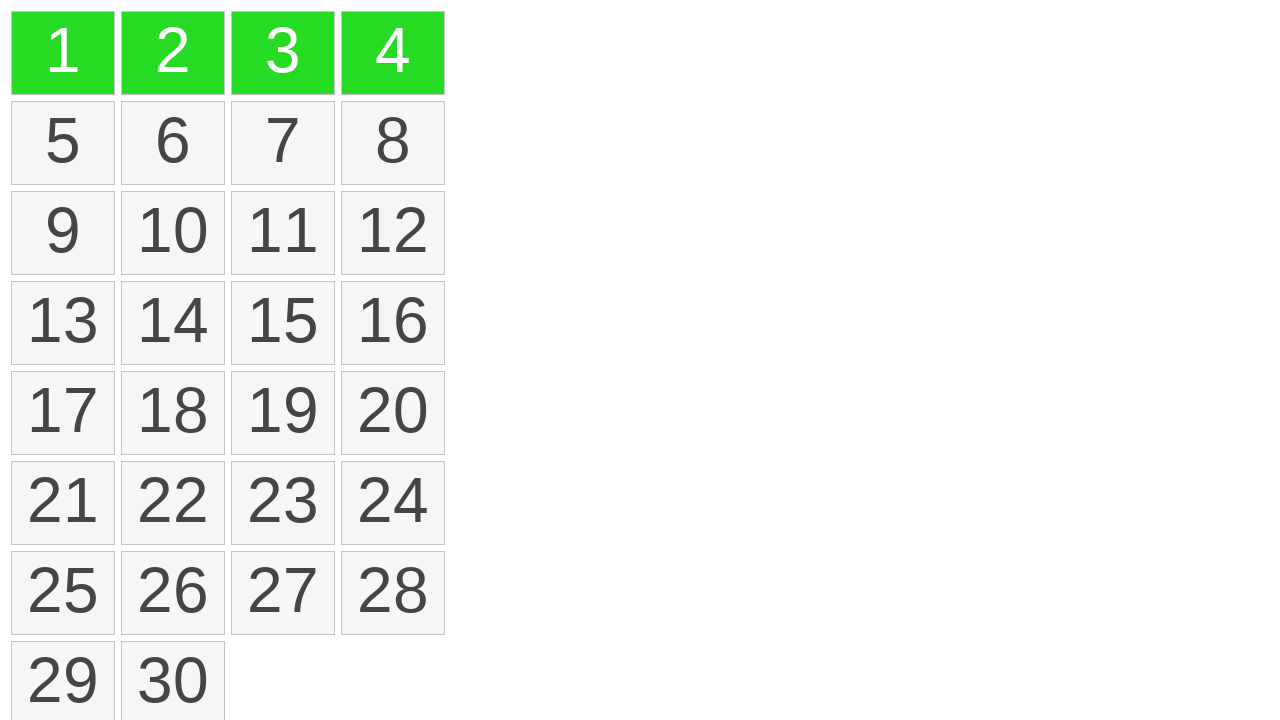

Verified that selected elements are marked with ui-selected class
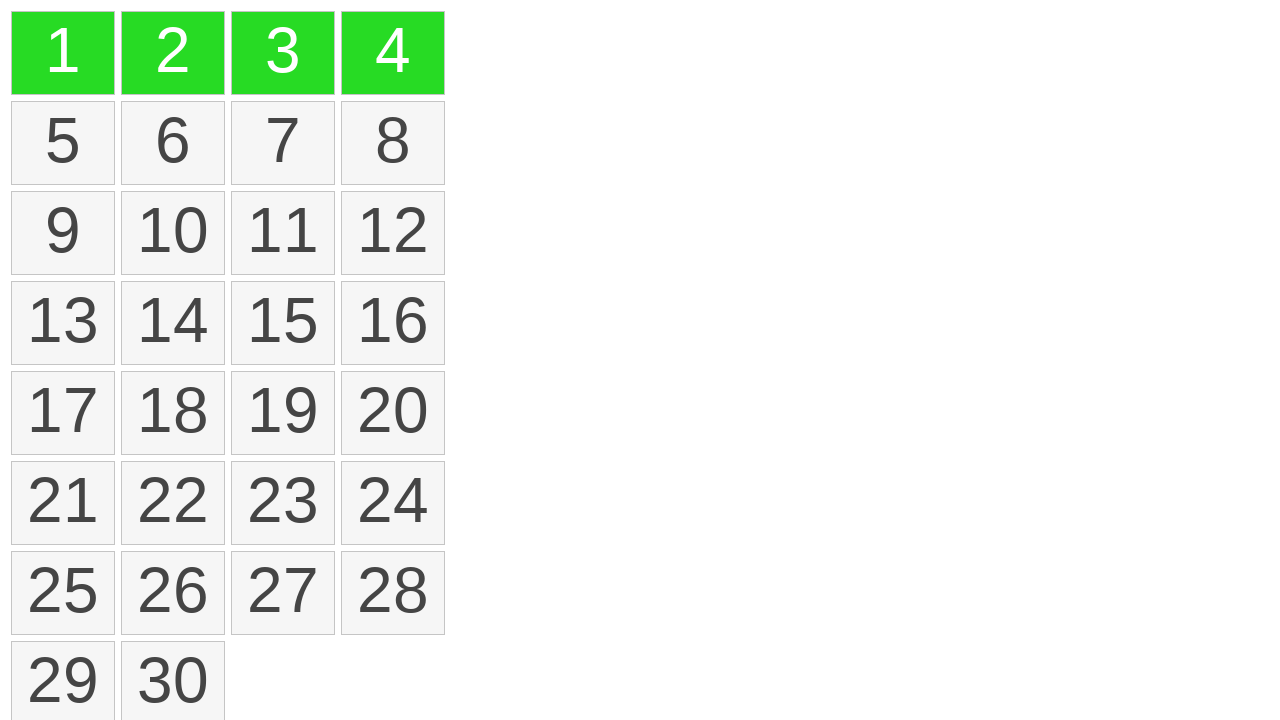

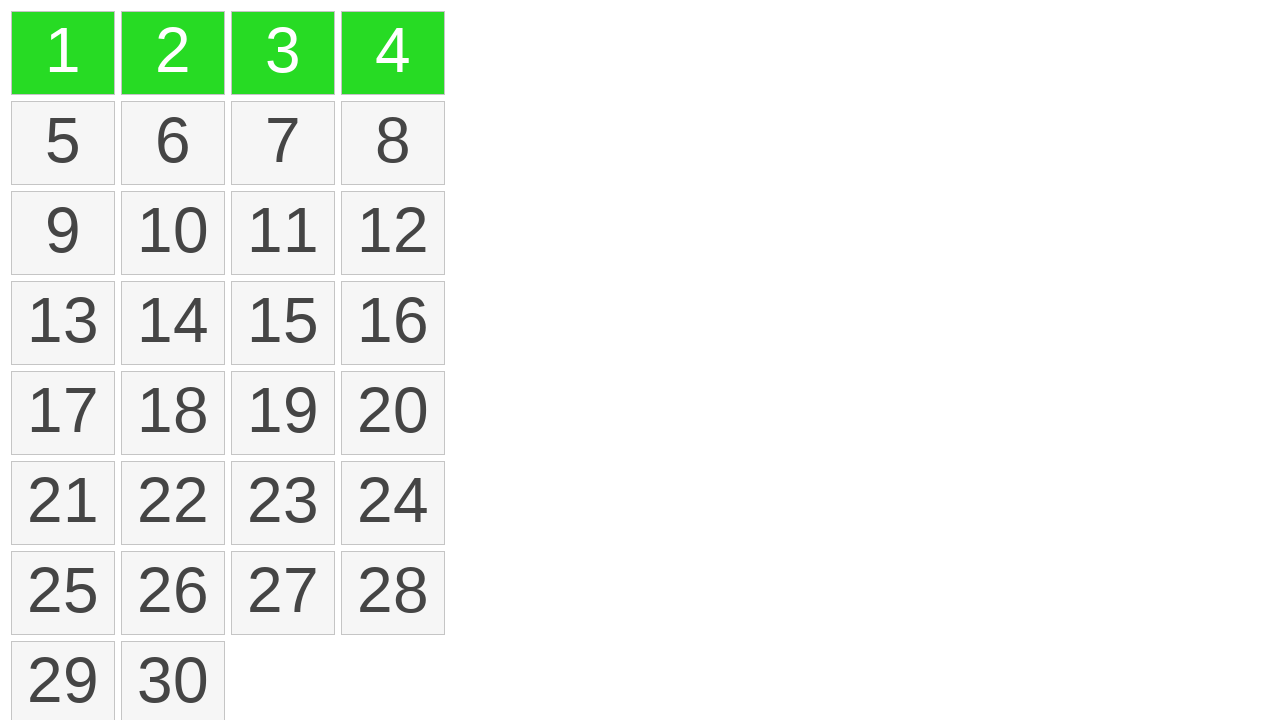